Tests that the 'Clear completed' button is hidden when there are no completed items.

Starting URL: https://demo.playwright.dev/todomvc

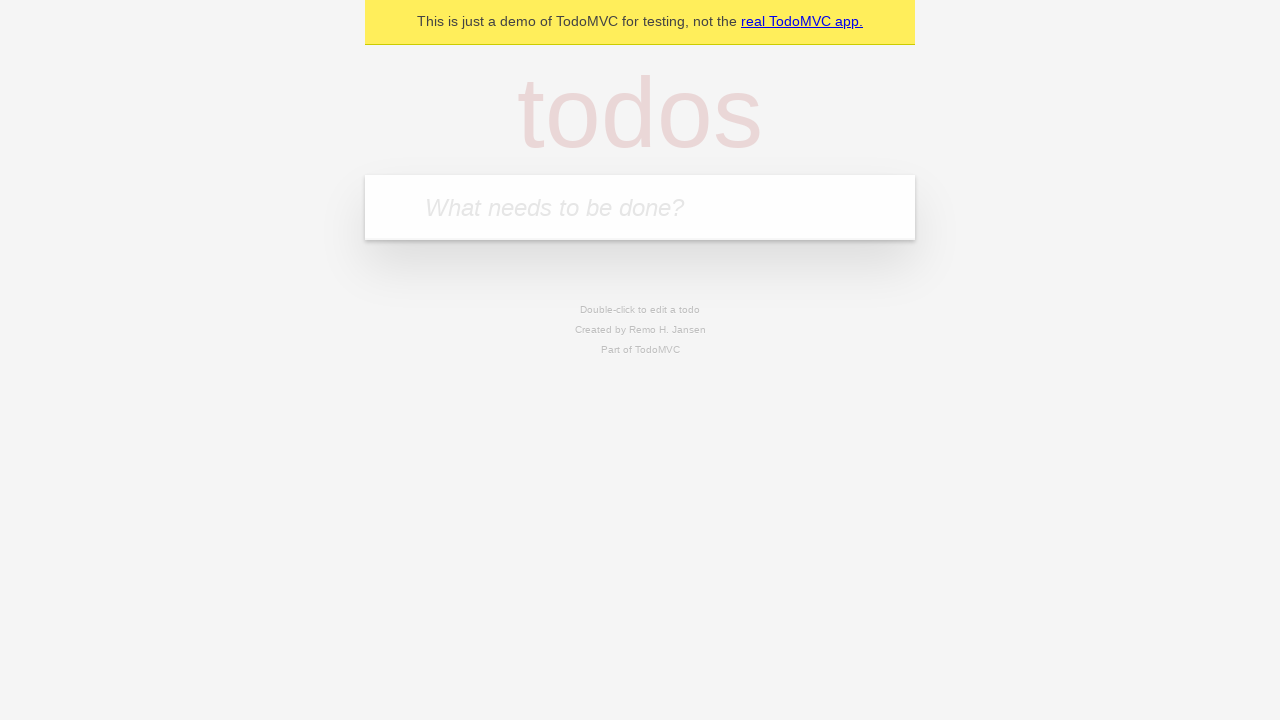

Filled todo input with 'buy some cheese' on internal:attr=[placeholder="What needs to be done?"i]
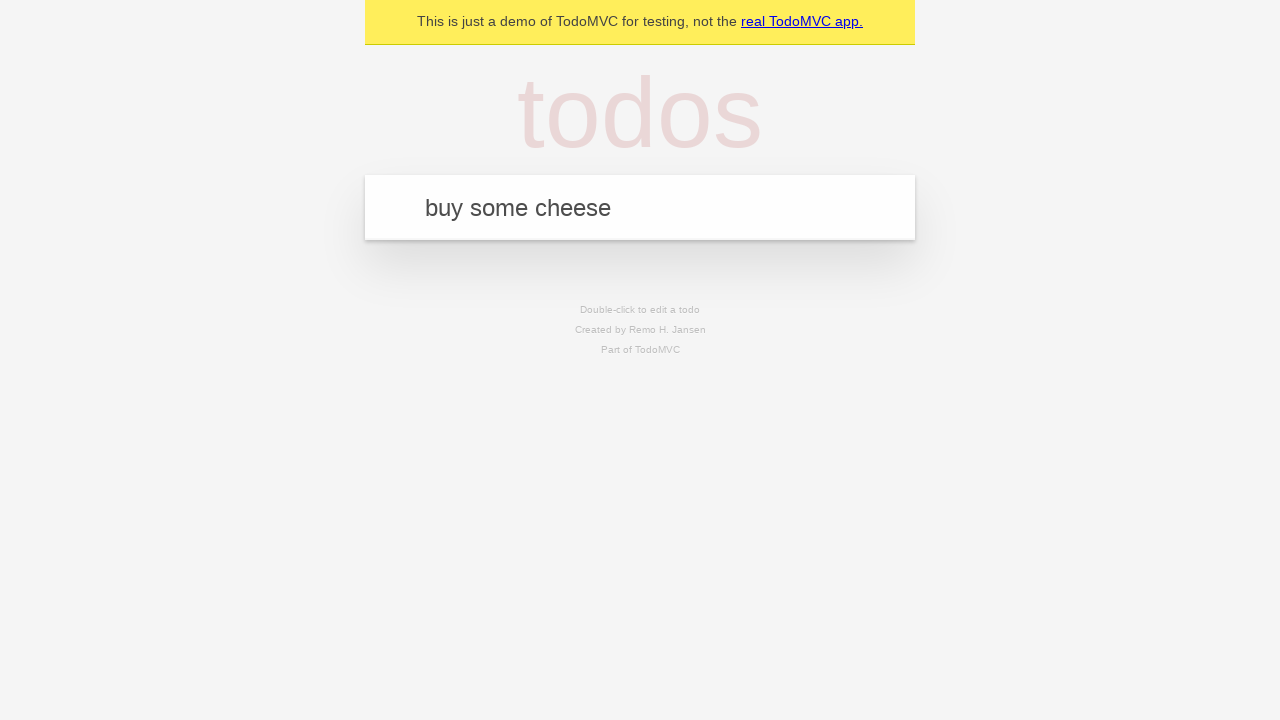

Pressed Enter to add first todo item on internal:attr=[placeholder="What needs to be done?"i]
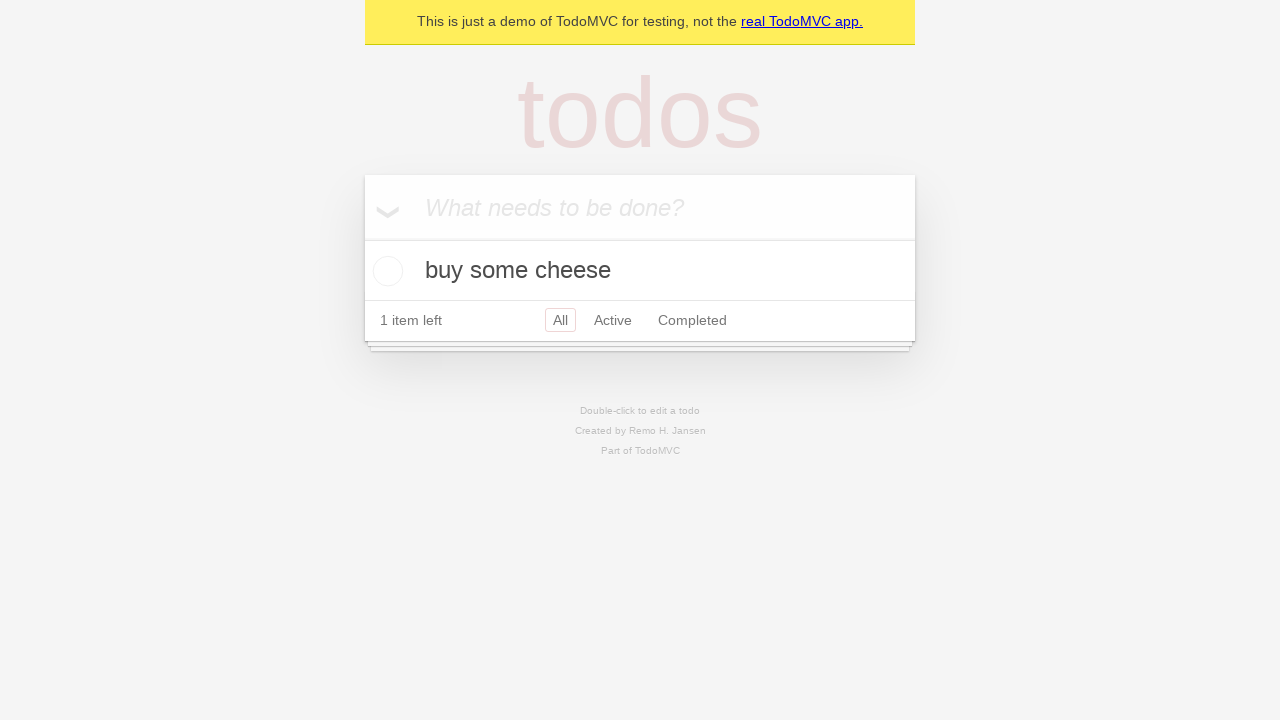

Filled todo input with 'feed the cat' on internal:attr=[placeholder="What needs to be done?"i]
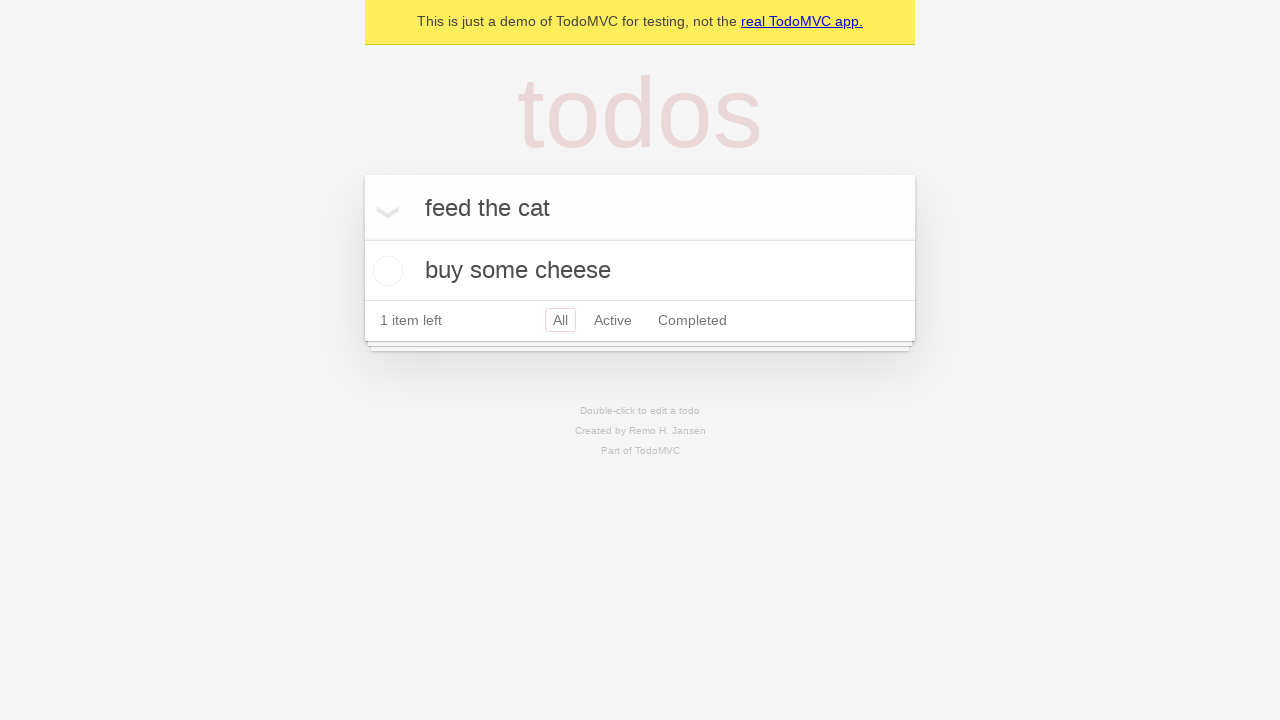

Pressed Enter to add second todo item on internal:attr=[placeholder="What needs to be done?"i]
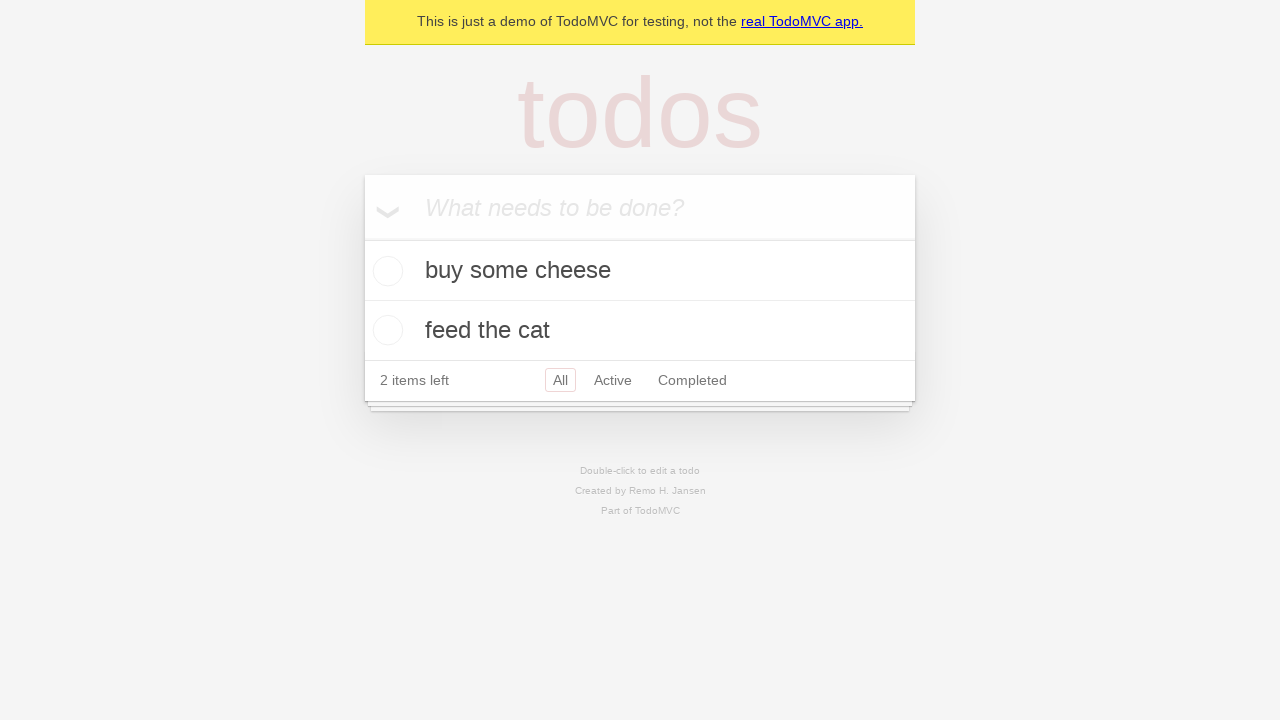

Filled todo input with 'book a doctors appointment' on internal:attr=[placeholder="What needs to be done?"i]
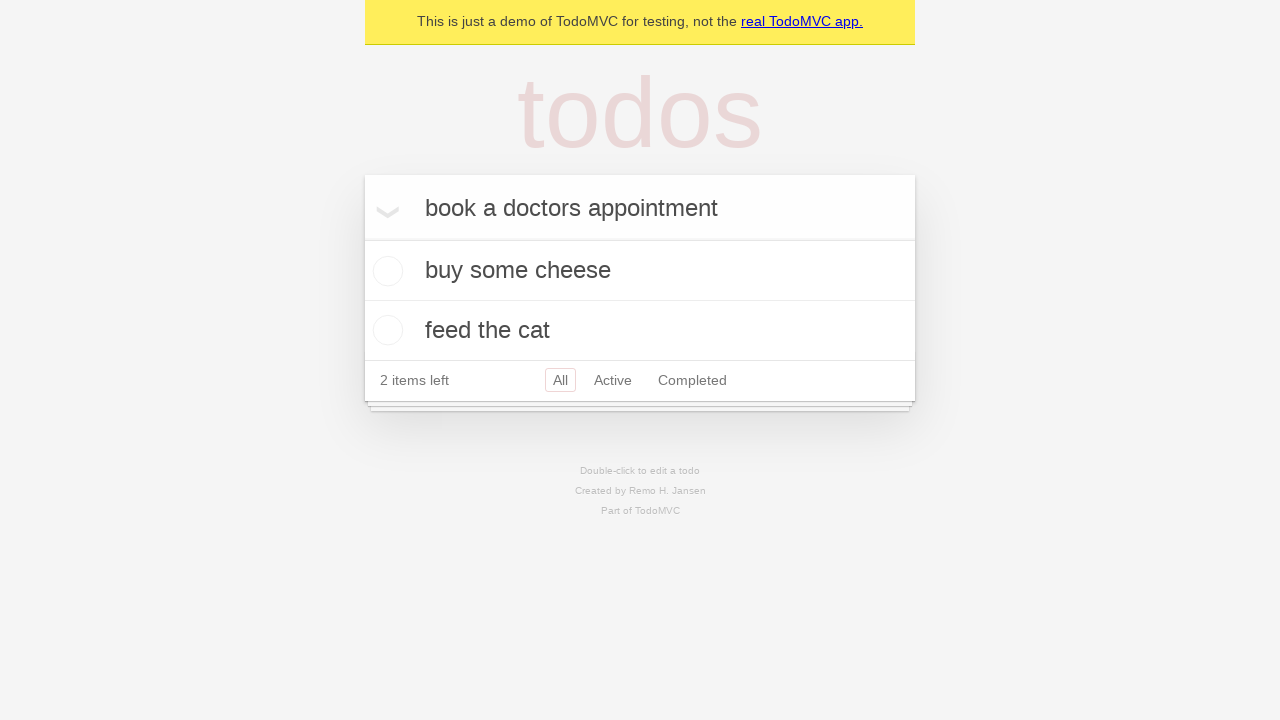

Pressed Enter to add third todo item on internal:attr=[placeholder="What needs to be done?"i]
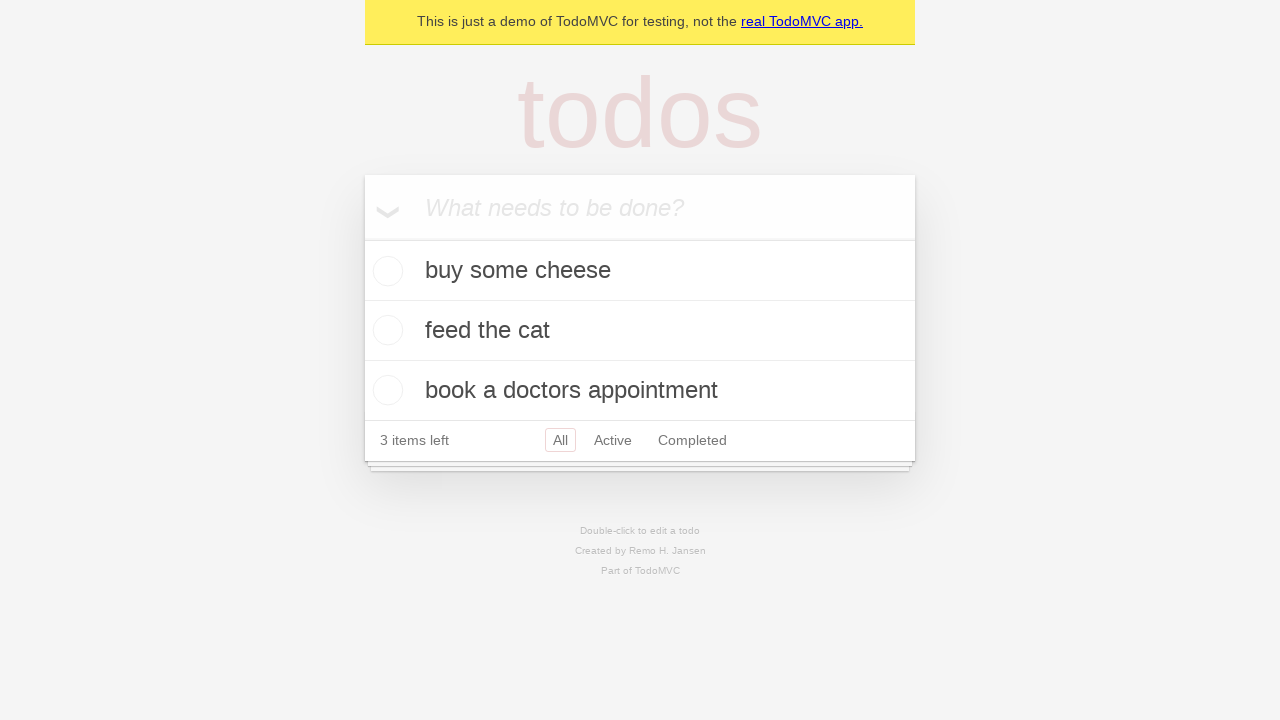

Checked the first todo item as completed at (385, 271) on .todo-list li .toggle >> nth=0
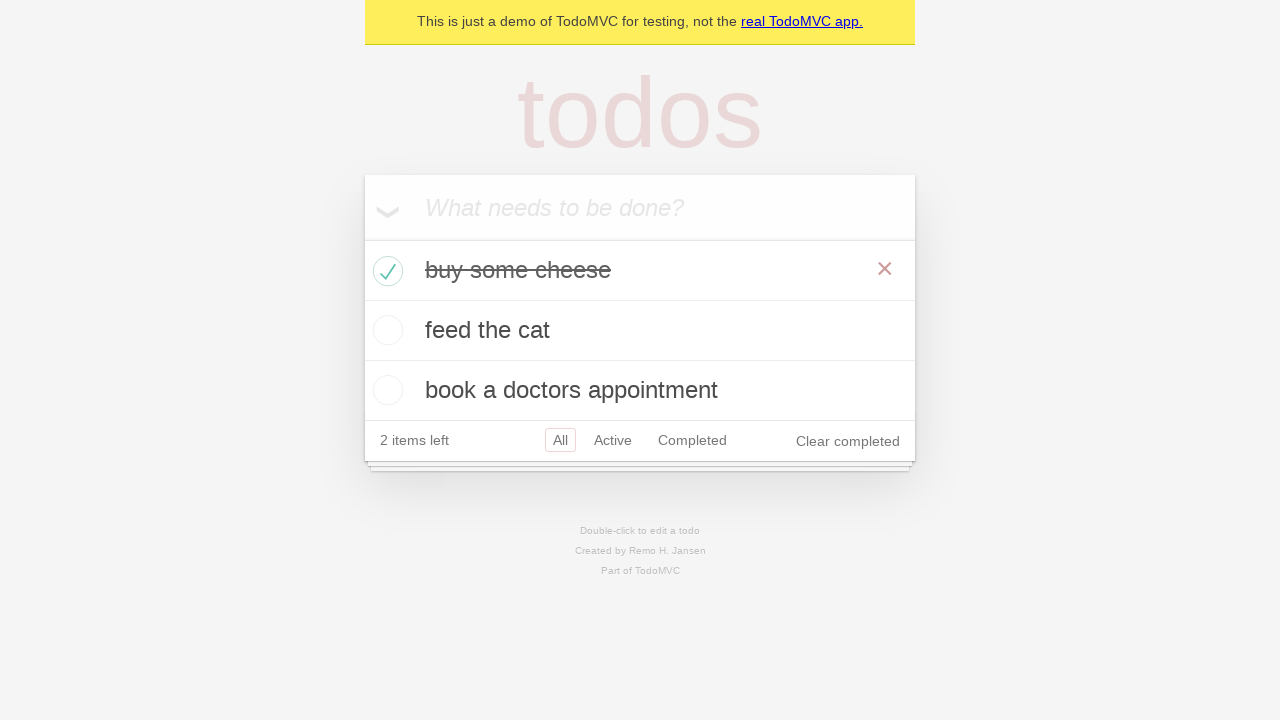

Clicked 'Clear completed' button to remove completed items at (848, 441) on internal:role=button[name="Clear completed"i]
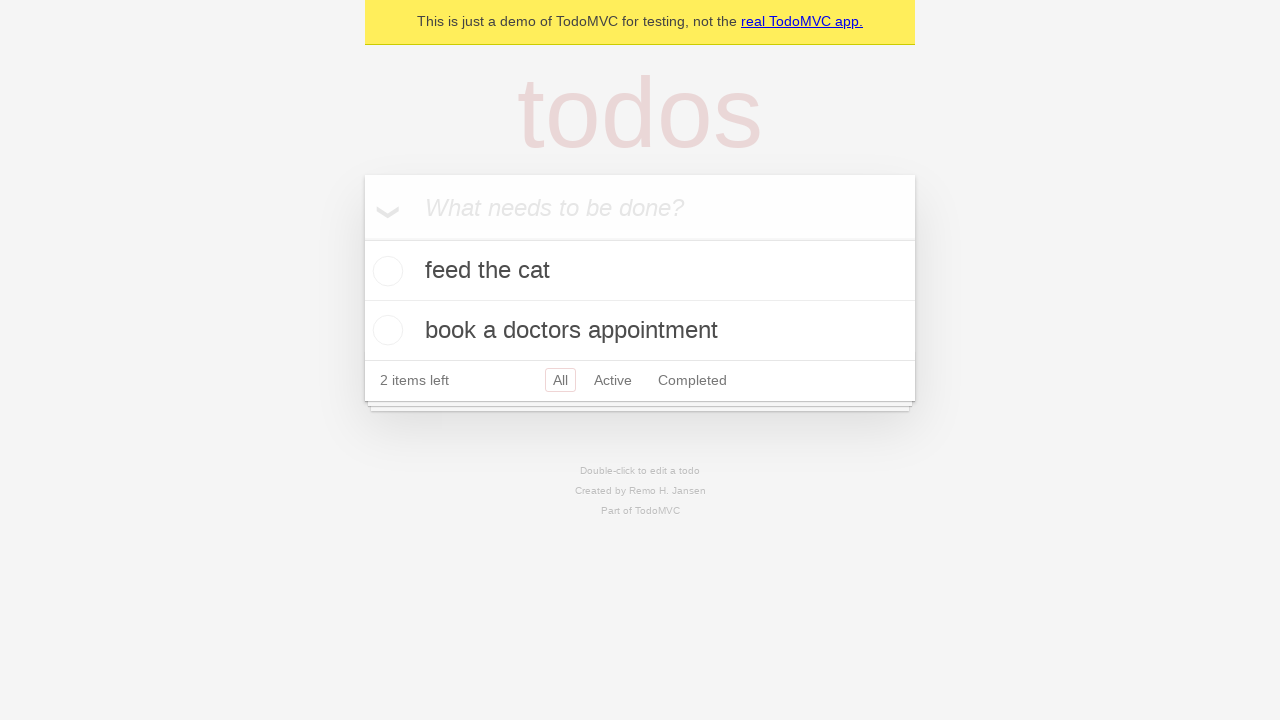

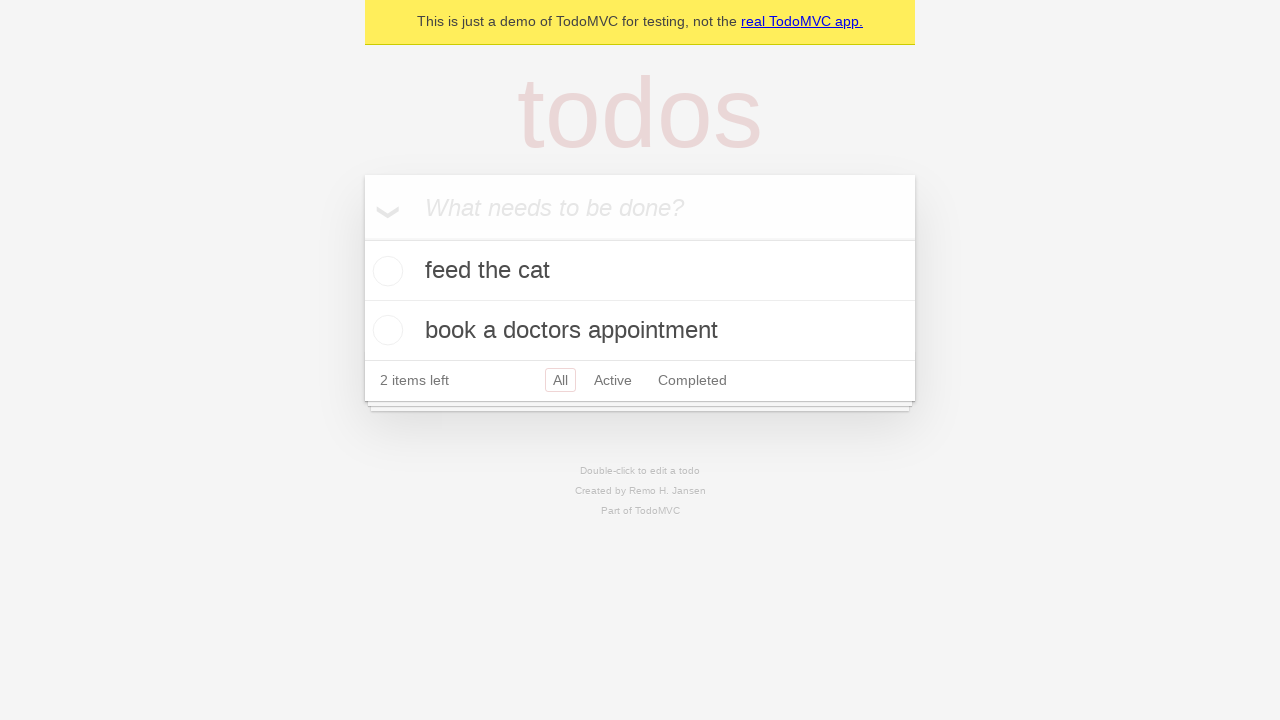